Tests filling the last name field on a registration form with a sample name

Starting URL: http://demo.automationtesting.in/Register.html

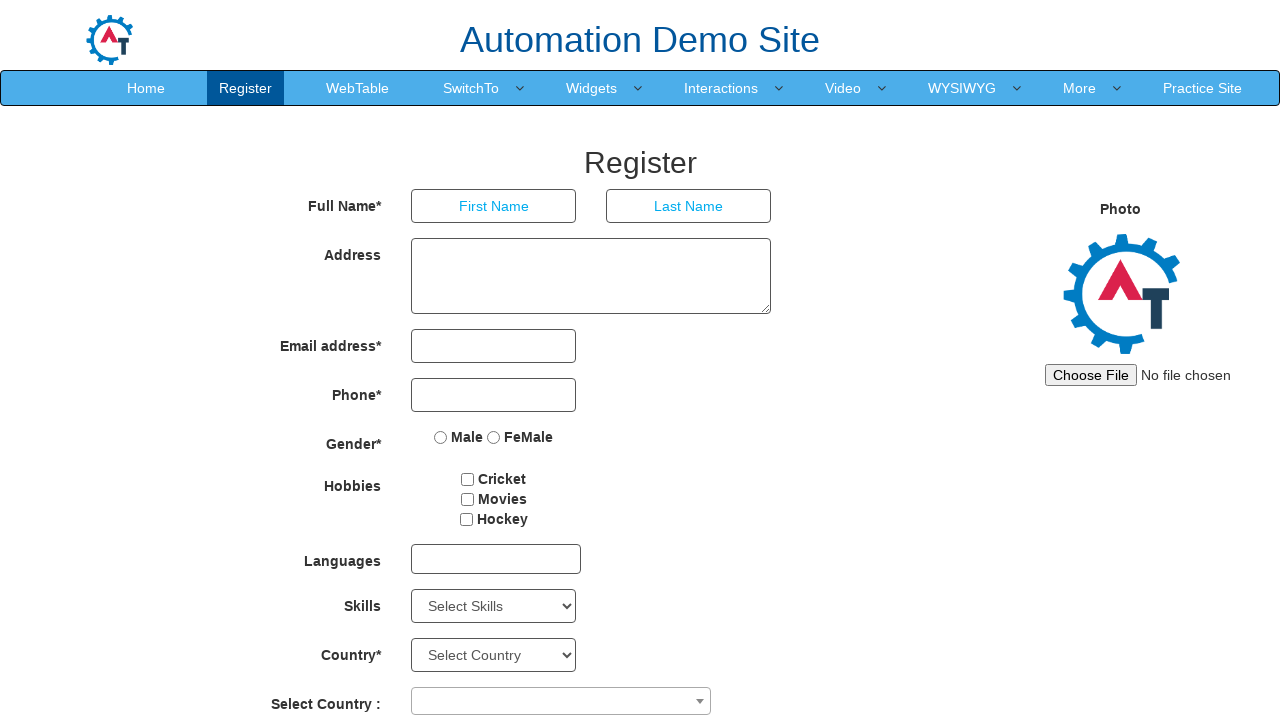

Filled last name field with 'Sharma' on input[placeholder='Last Name']
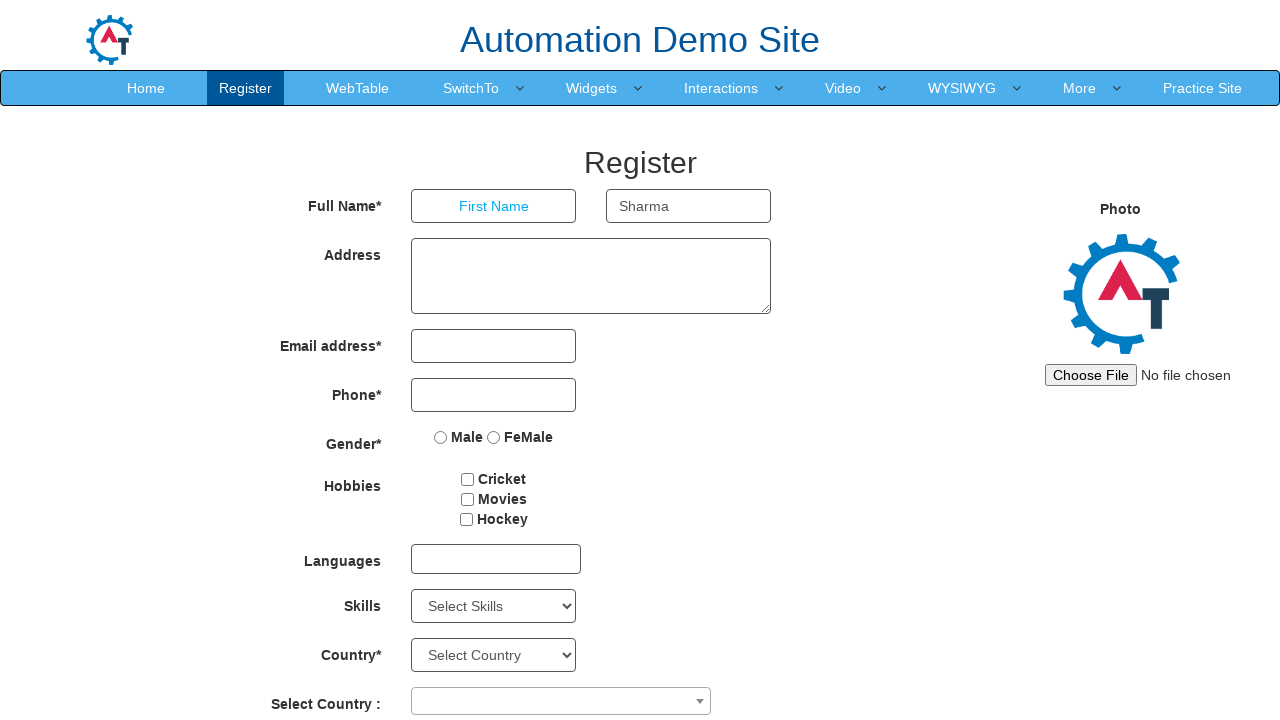

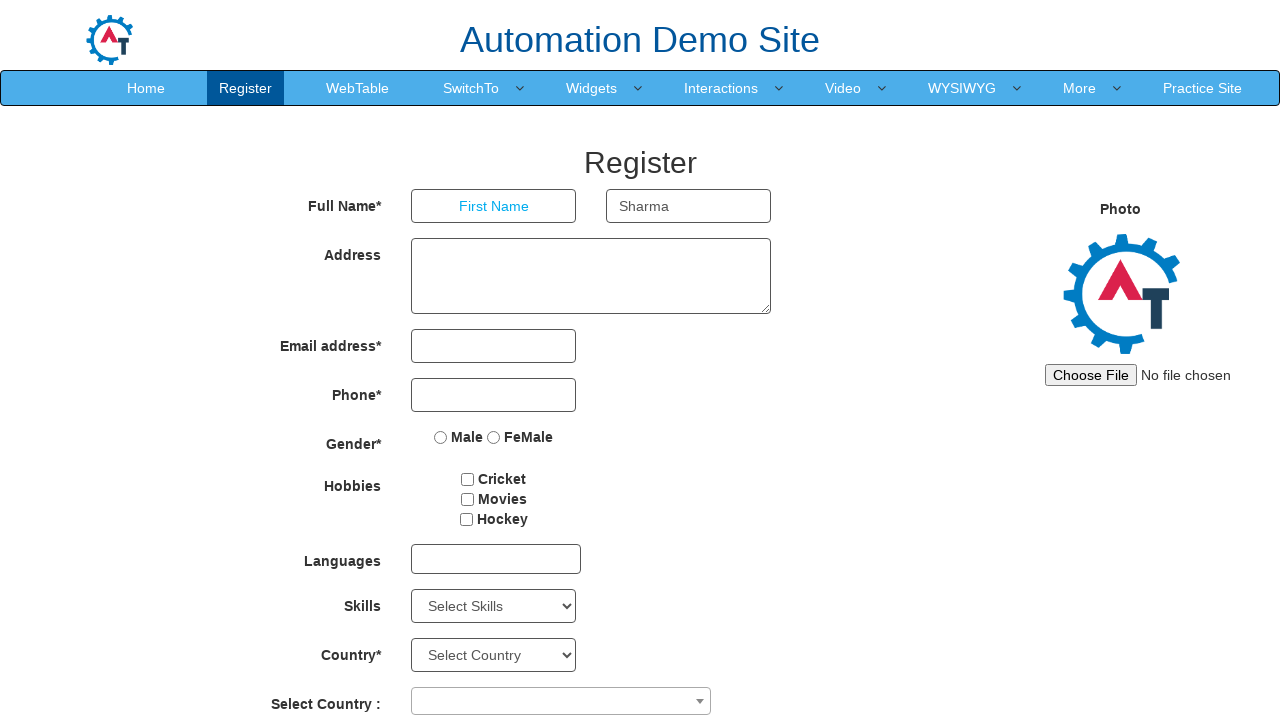